Tests adding a book to cart on an e-commerce site by clicking add to cart button and verifying the item appears in the cart

Starting URL: https://practice.automationtesting.in/

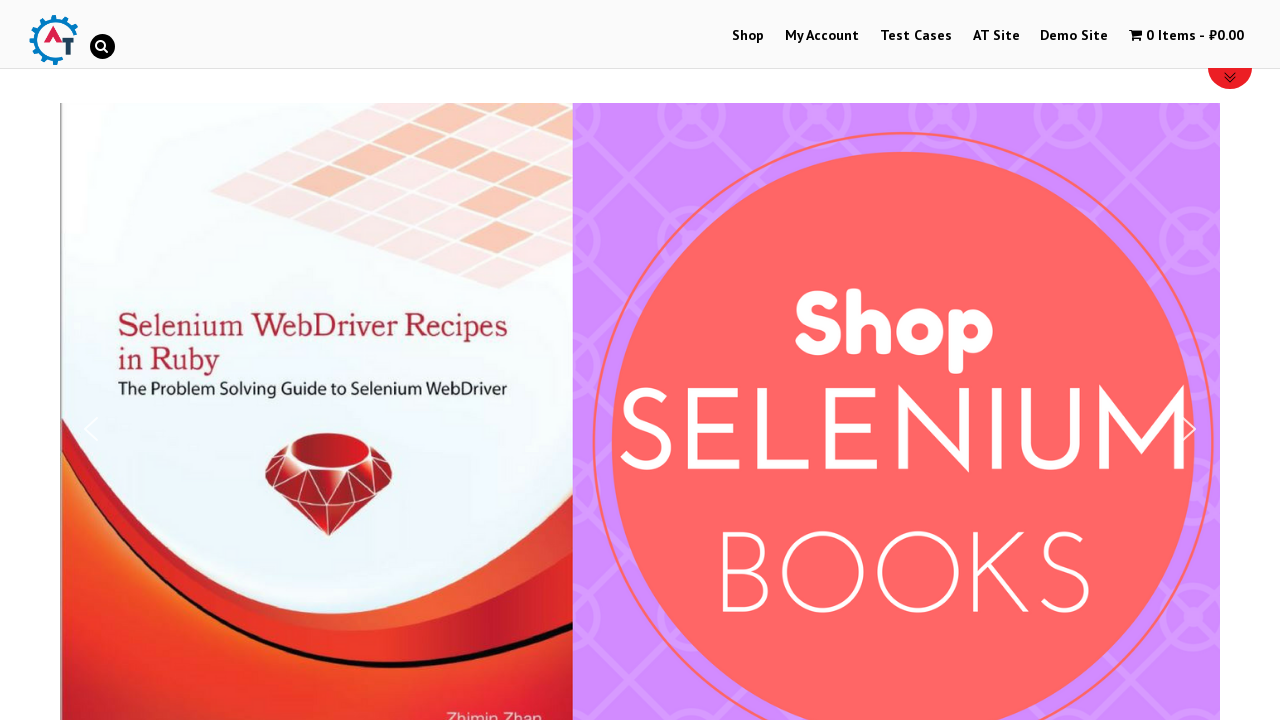

Clicked Add to Cart button for the book at (241, 360) on #text-22-sub_row_1-0-2-0-0 > div > ul > li > a.button.product_type_simple.add_to
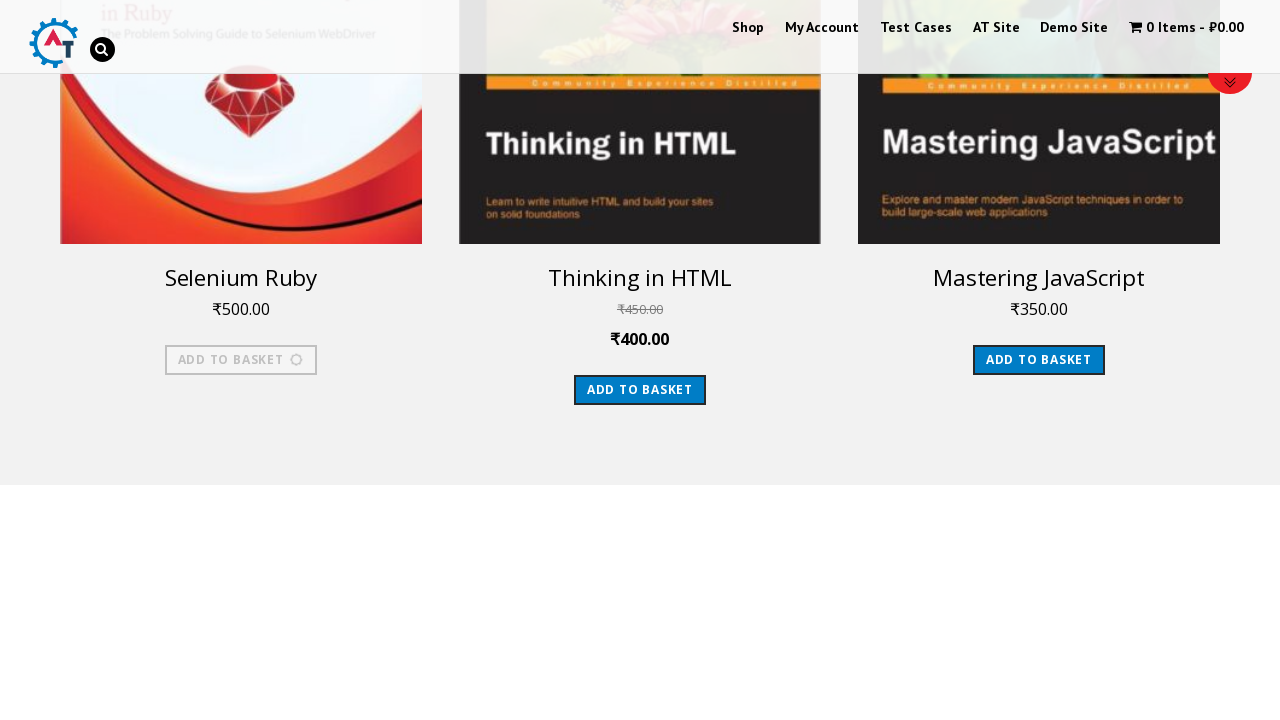

Waited for 'Added to cart' link to appear
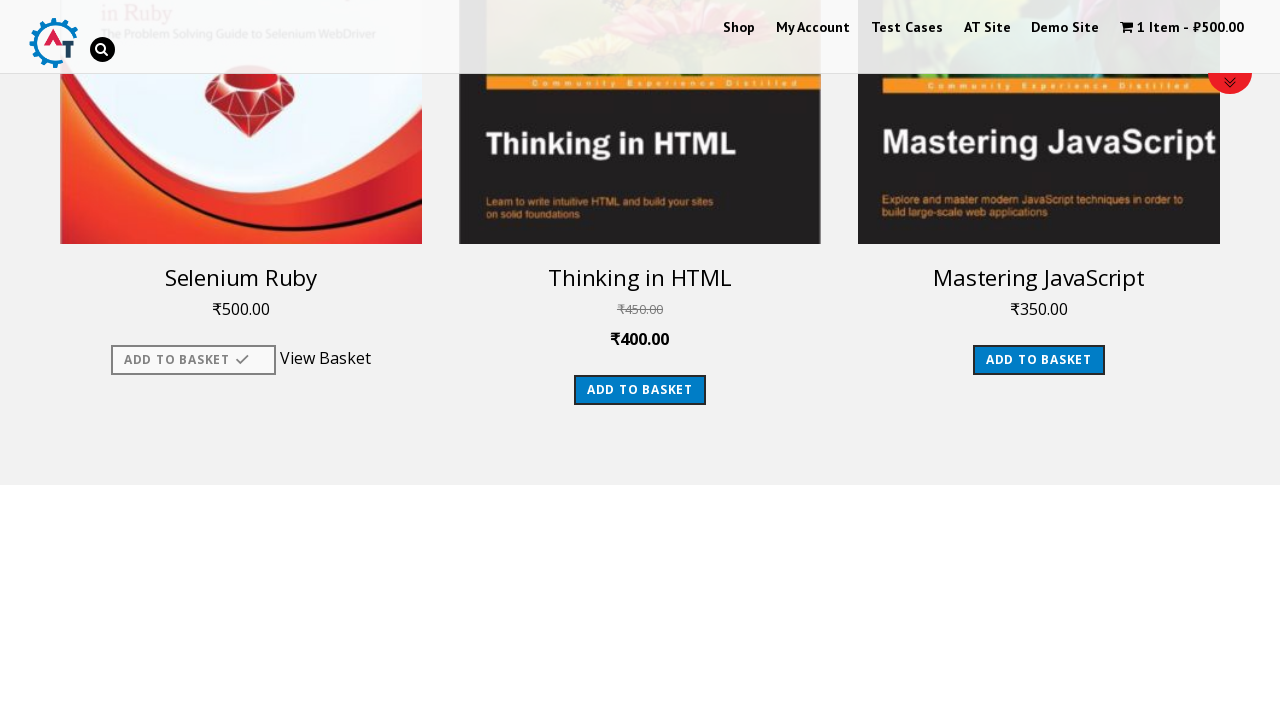

Clicked 'Added to cart' link to navigate to cart at (318, 355) on #text-22-sub_row_1-0-2-0-0 > div > ul > li > a.added_to_cart.wc-forward
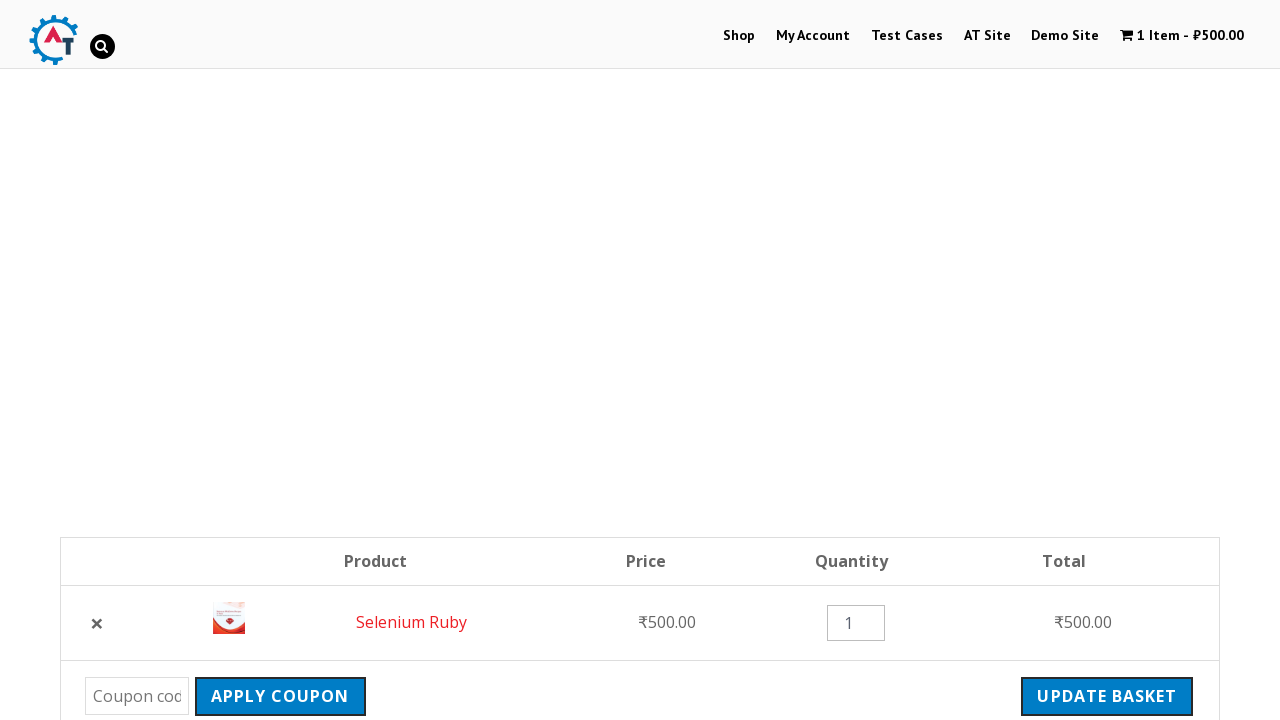

Verified book item is displayed in the shopping cart
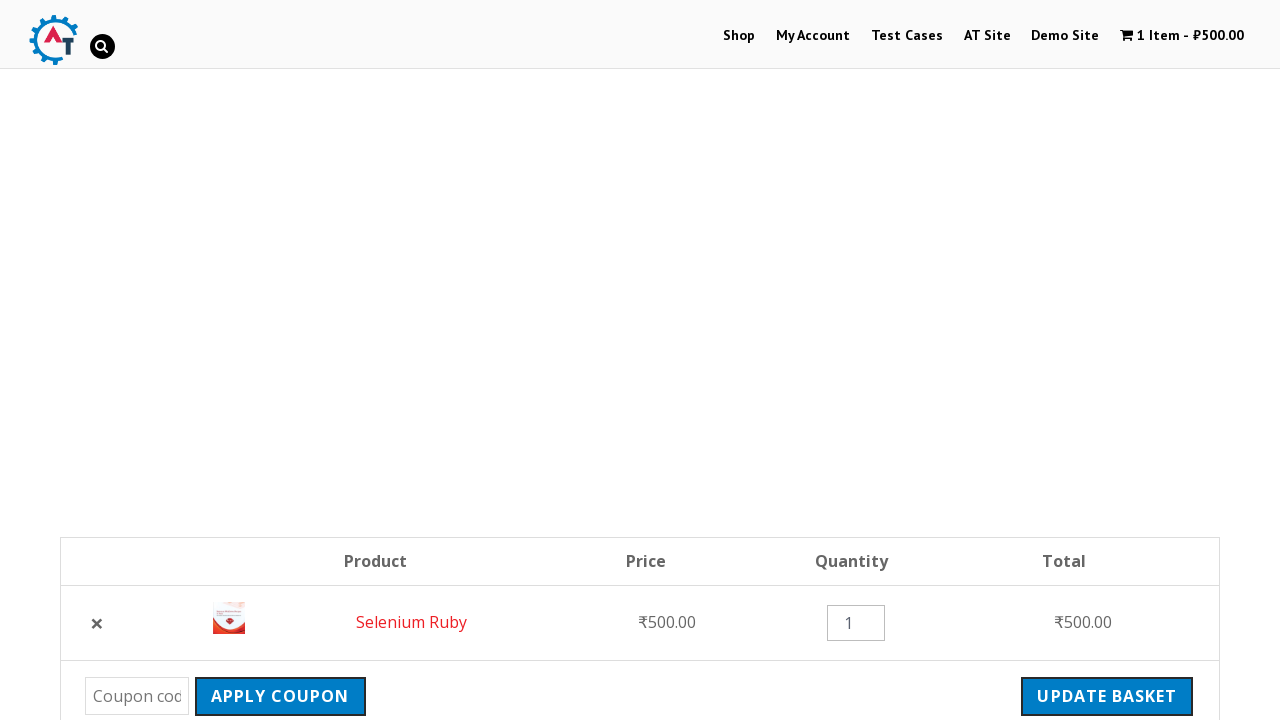

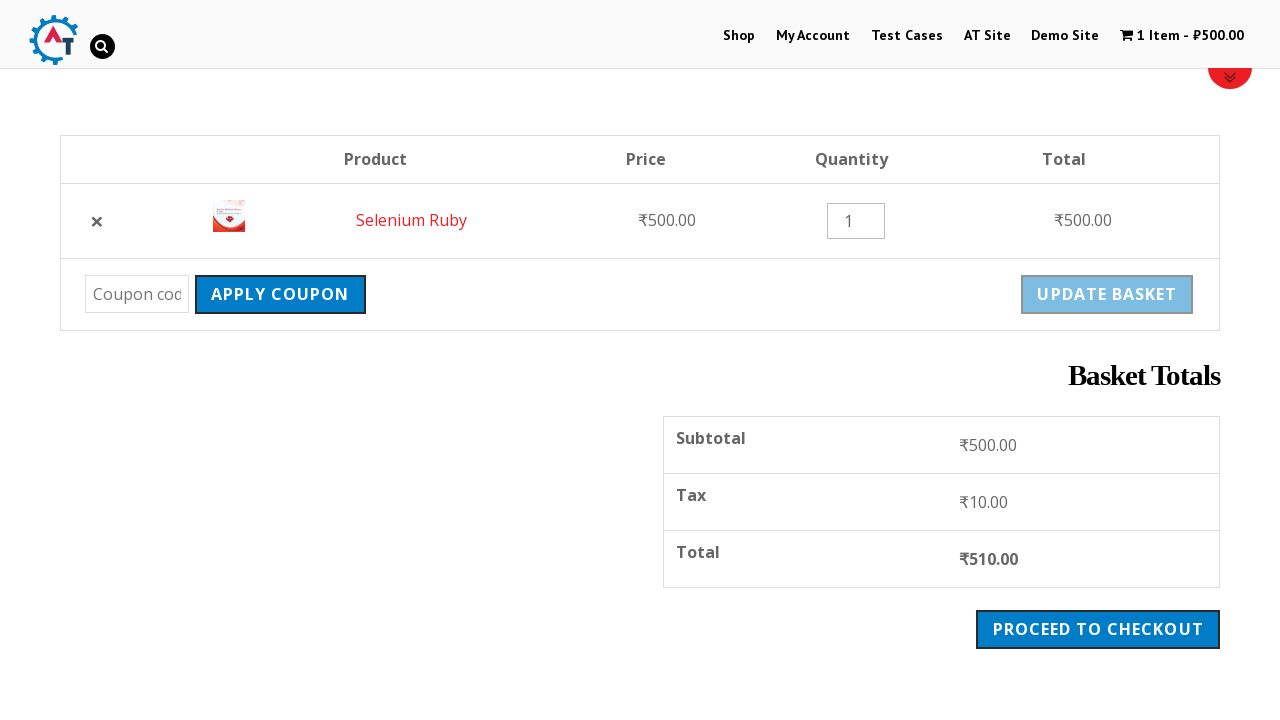